Tests file download functionality by triggering download of a TXT file

Starting URL: http://the-internet.herokuapp.com/download

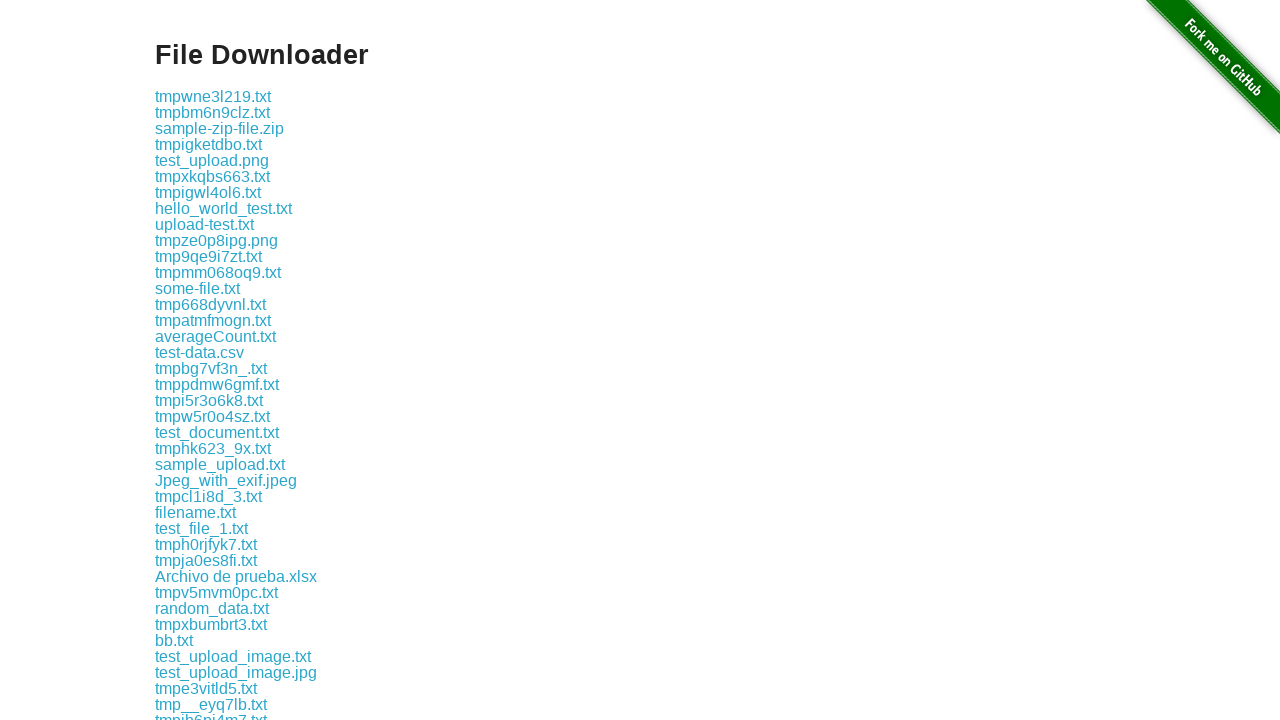

Download links are now visible
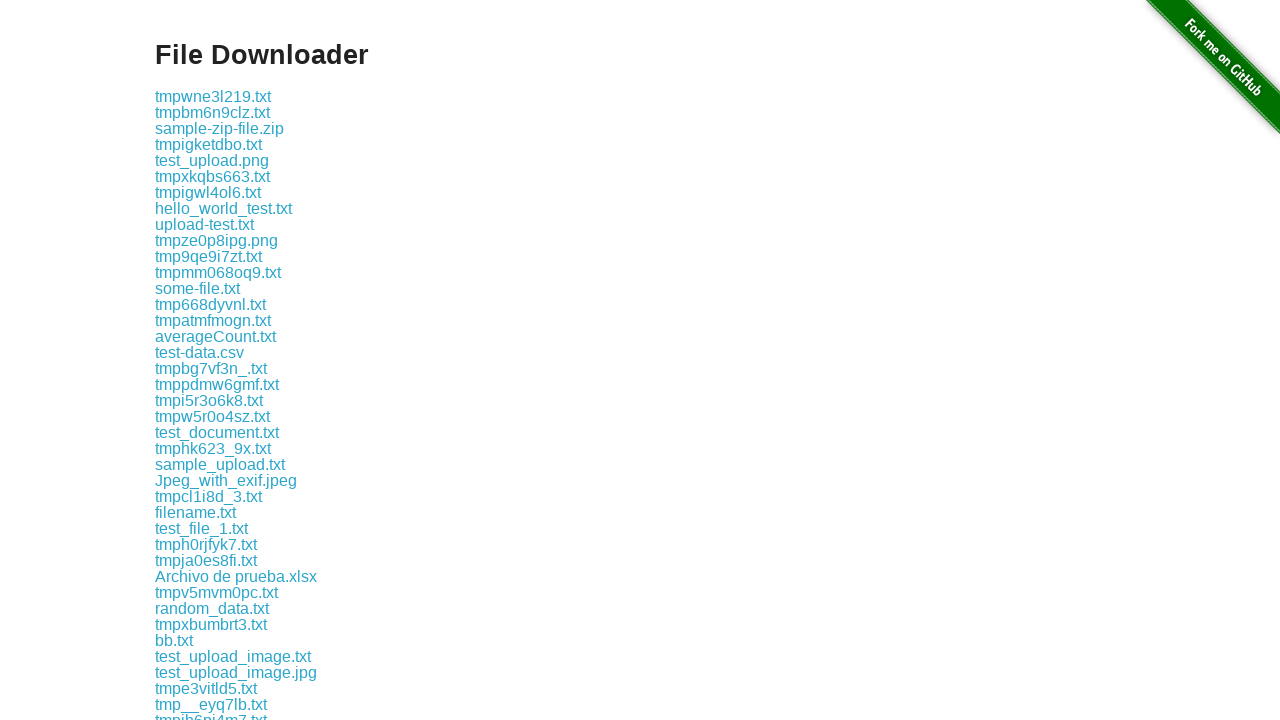

Clicked on TXT file download link at (213, 96) on a[href*='.txt']
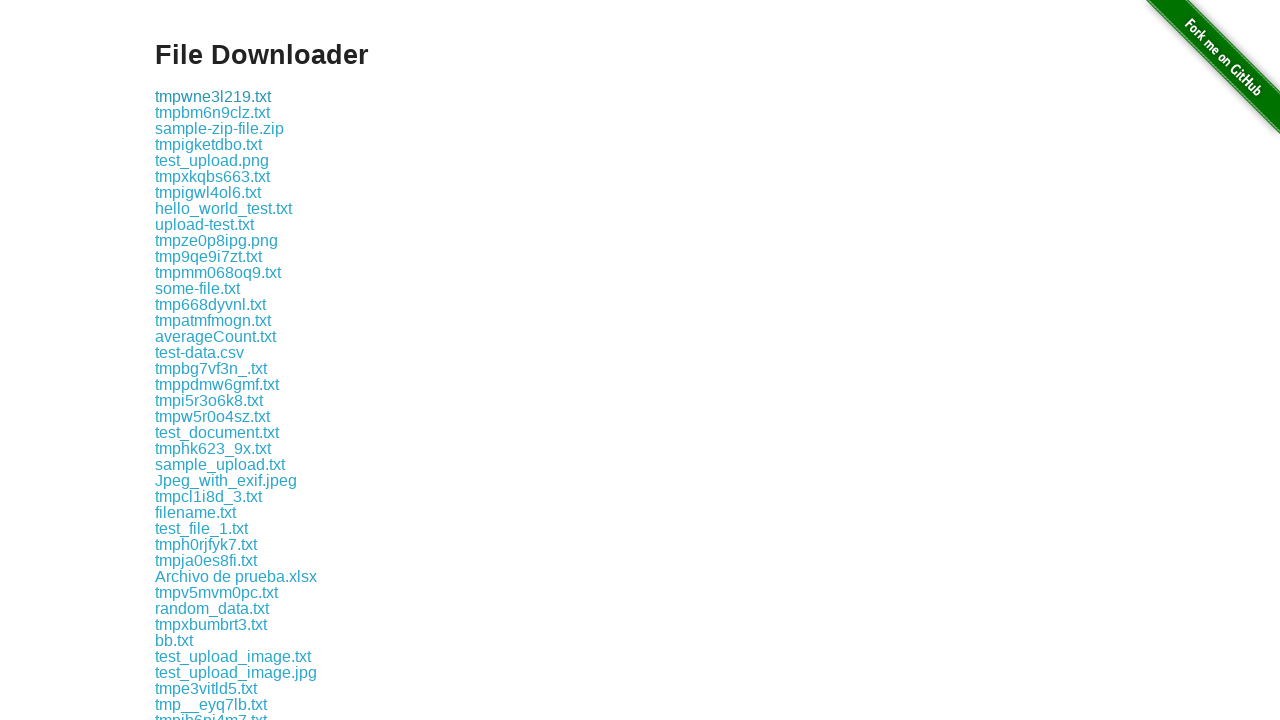

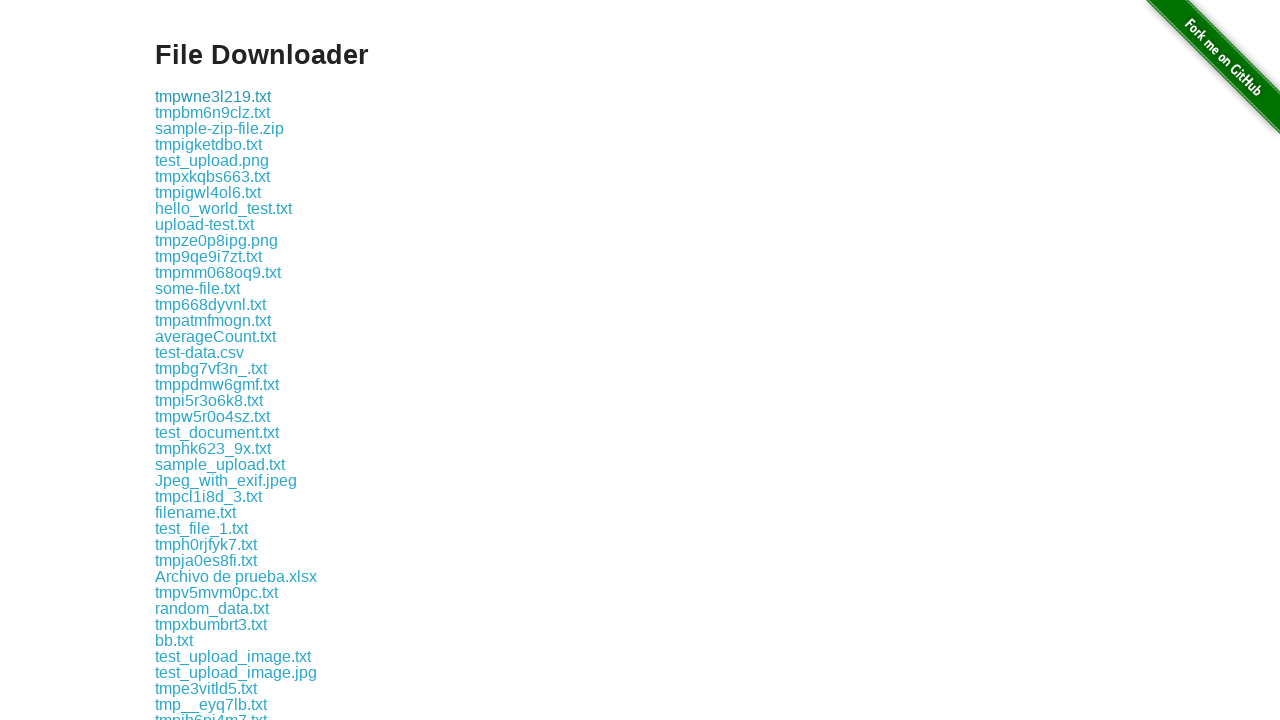